Tests product store category navigation and verifies that products are displayed correctly in Phones, Laptops, and Monitors categories

Starting URL: https://www.demoblaze.com/

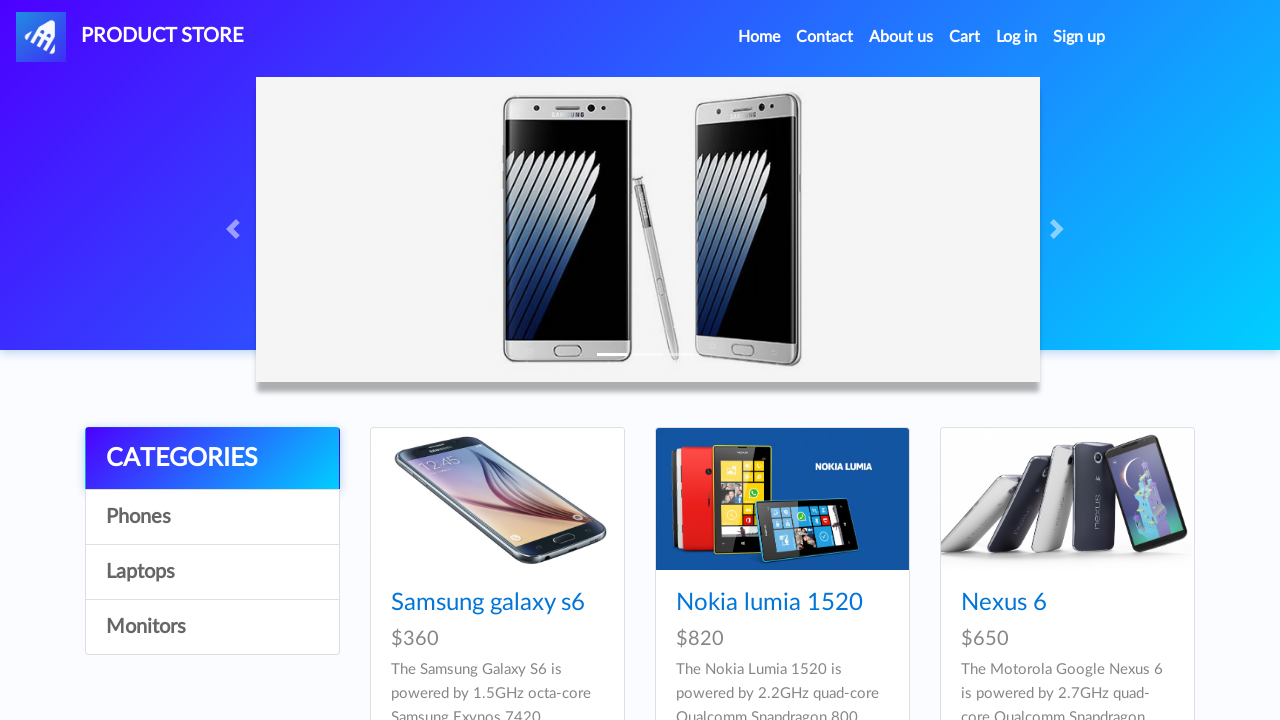

Clicked on Phones category at (212, 517) on xpath=//a[text()='Phones']
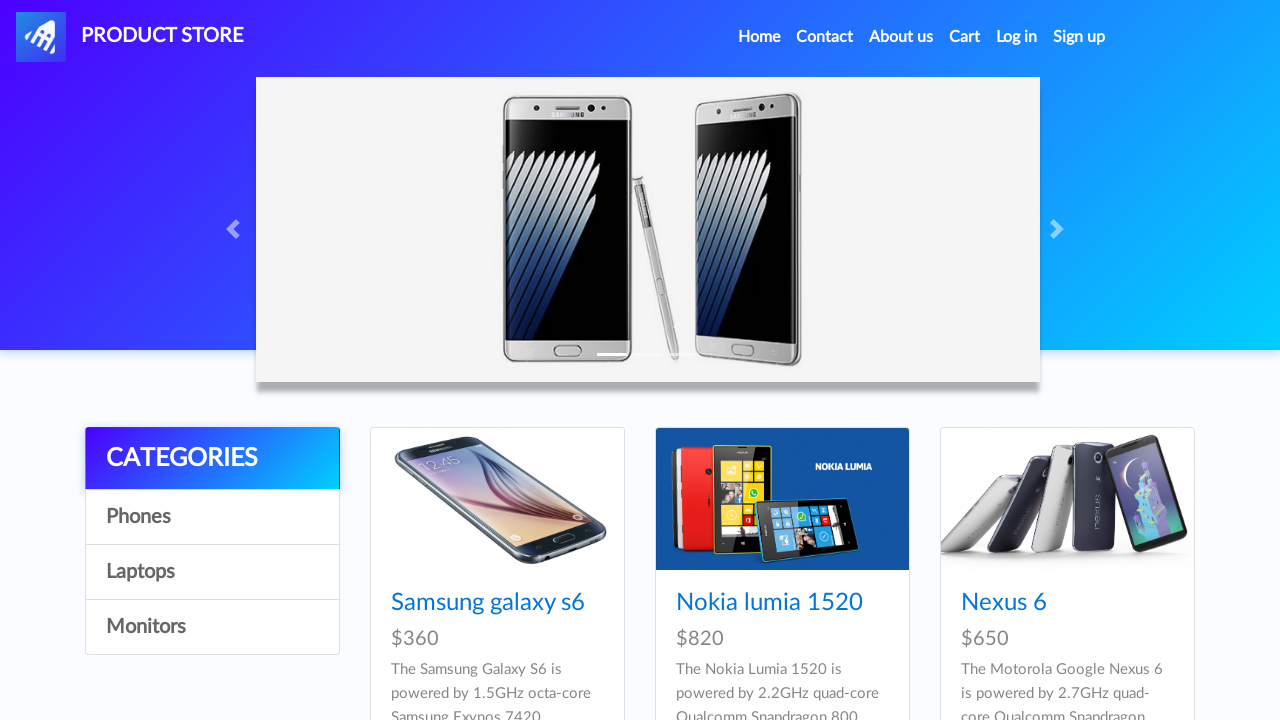

Phone products loaded
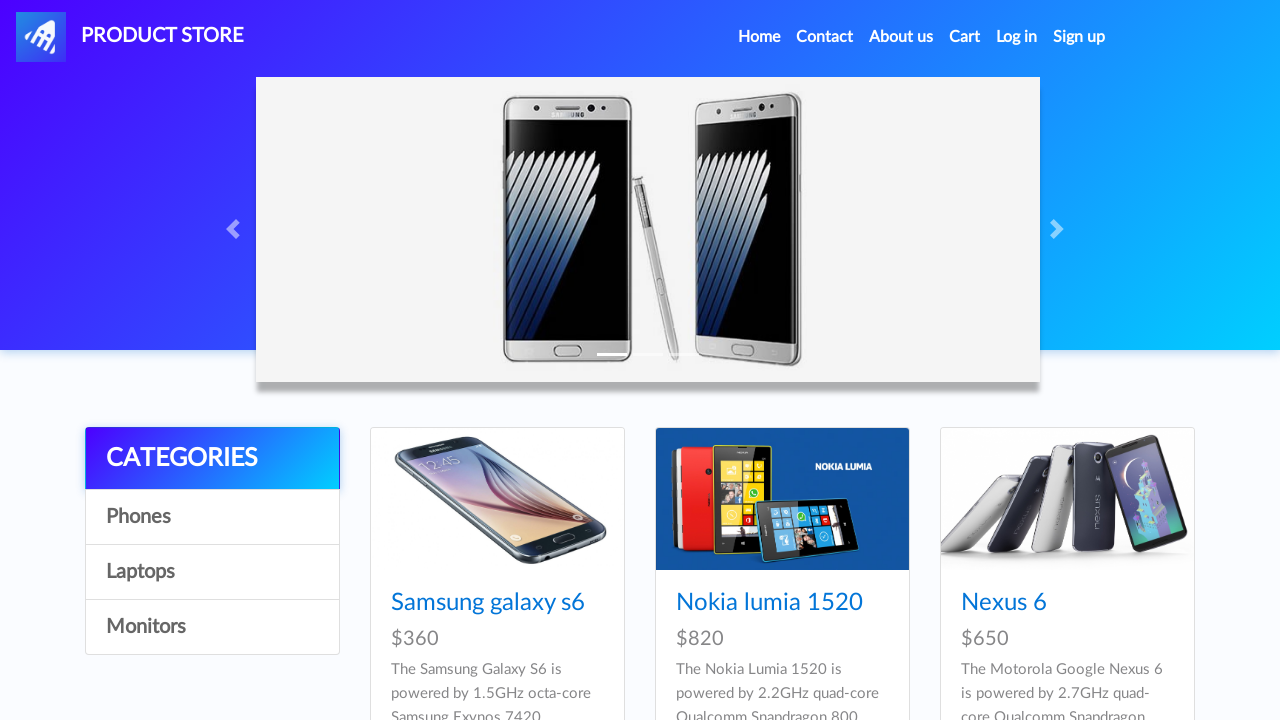

Verified 7 phone items are displayed
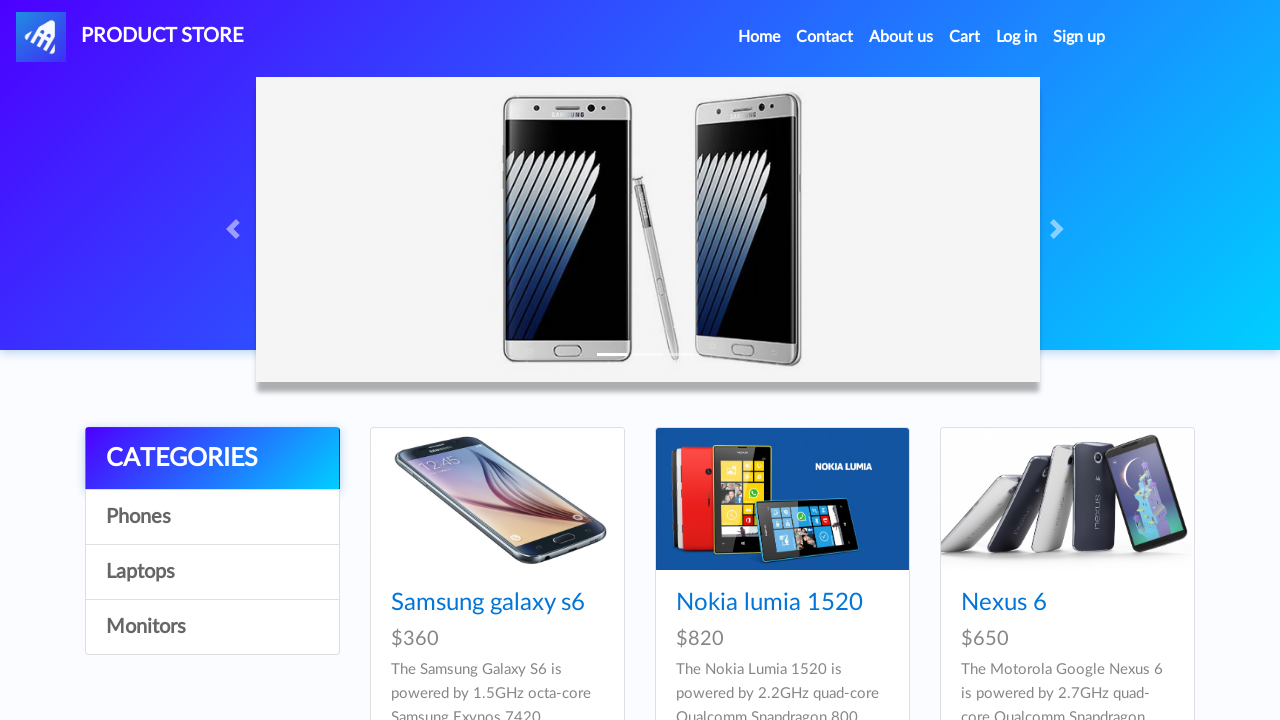

Clicked on Laptops category at (212, 572) on xpath=//a[text()='Laptops']
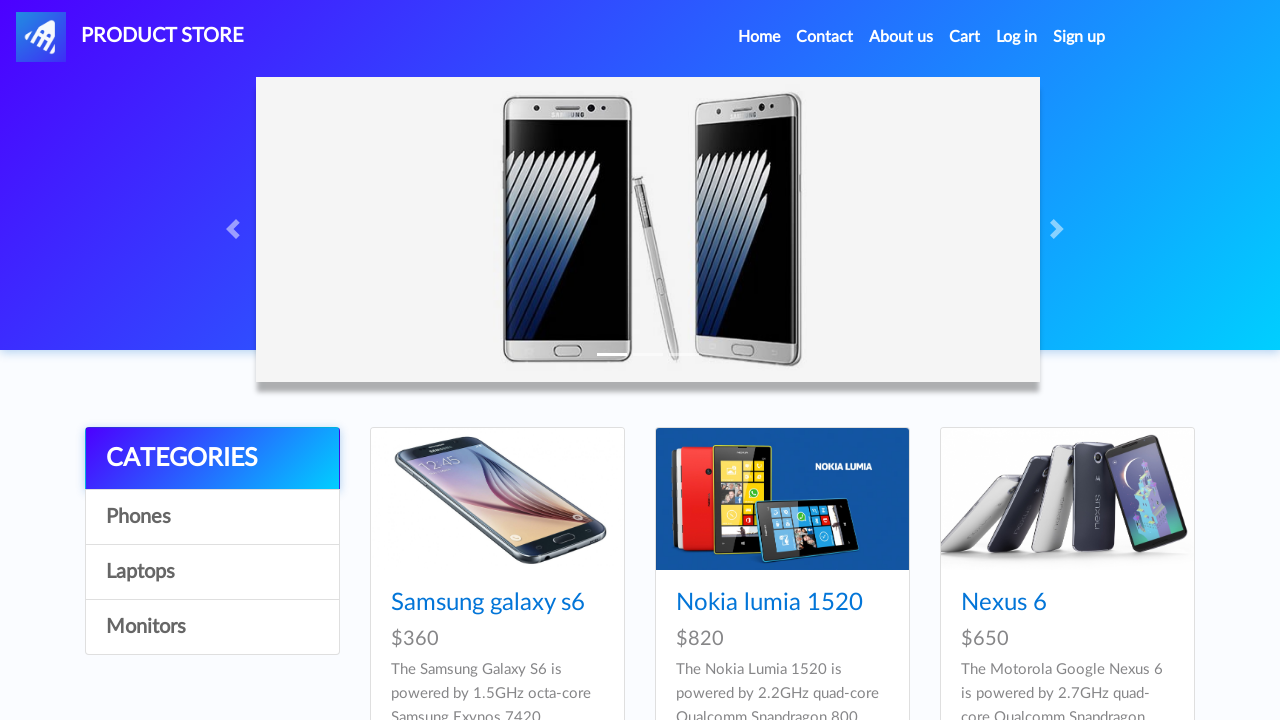

Laptop products loaded
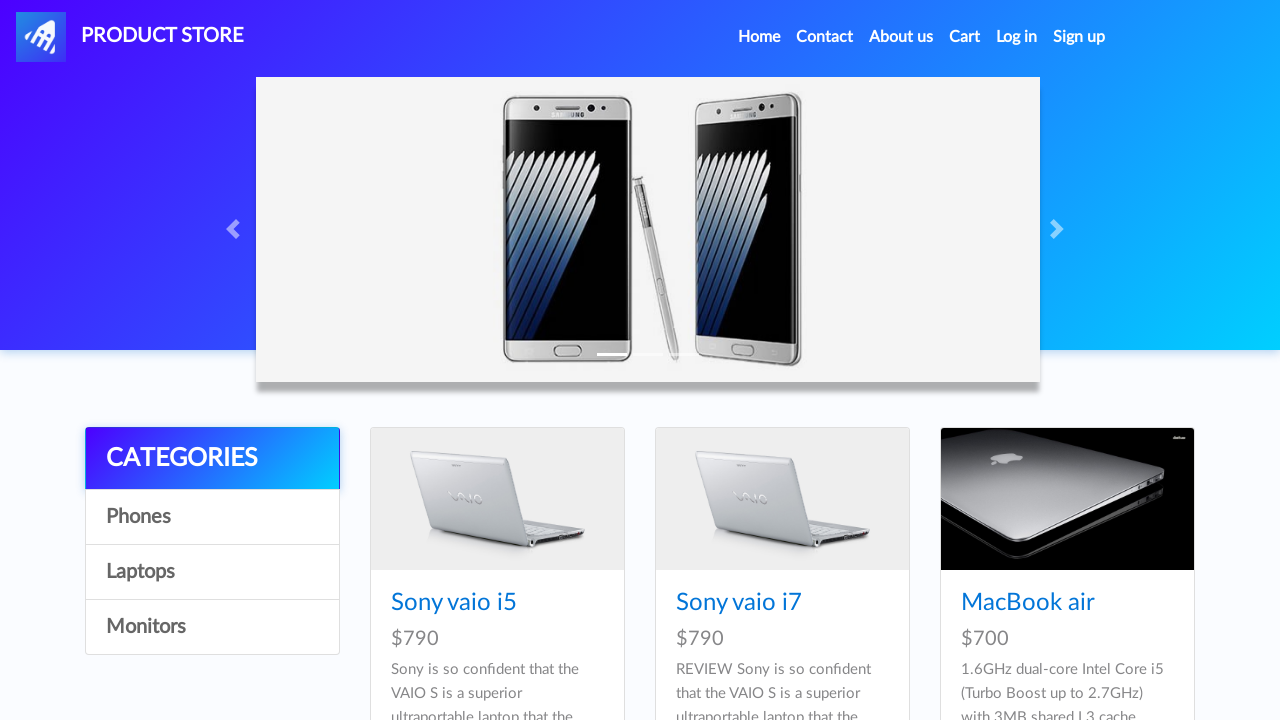

Verified 6 laptop items are displayed
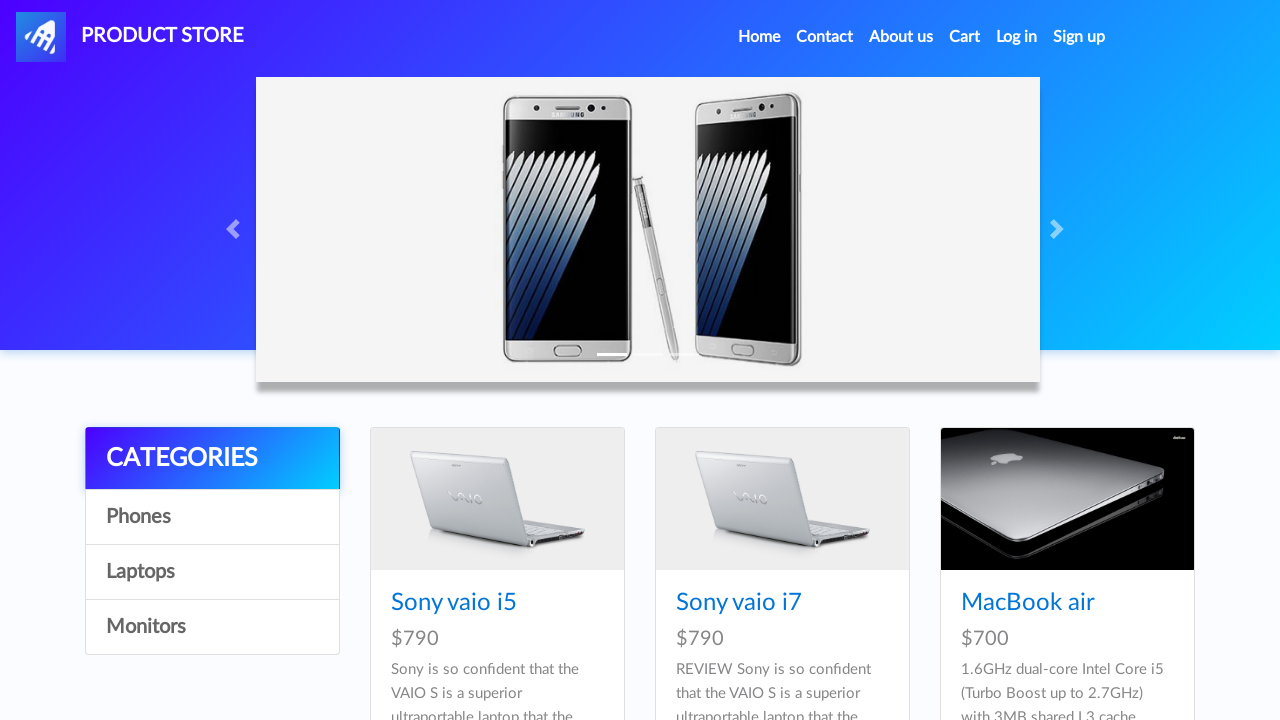

Clicked on Monitors category at (212, 627) on xpath=//a[text()='Monitors']
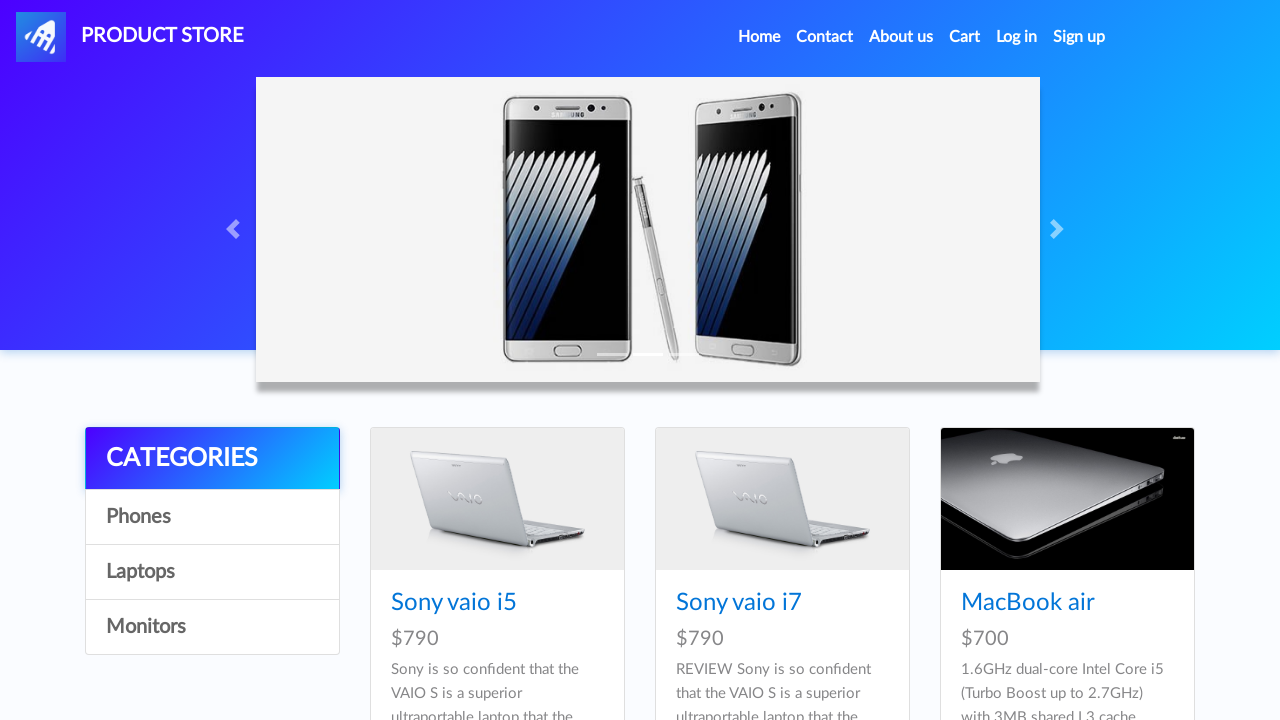

Monitor products loaded
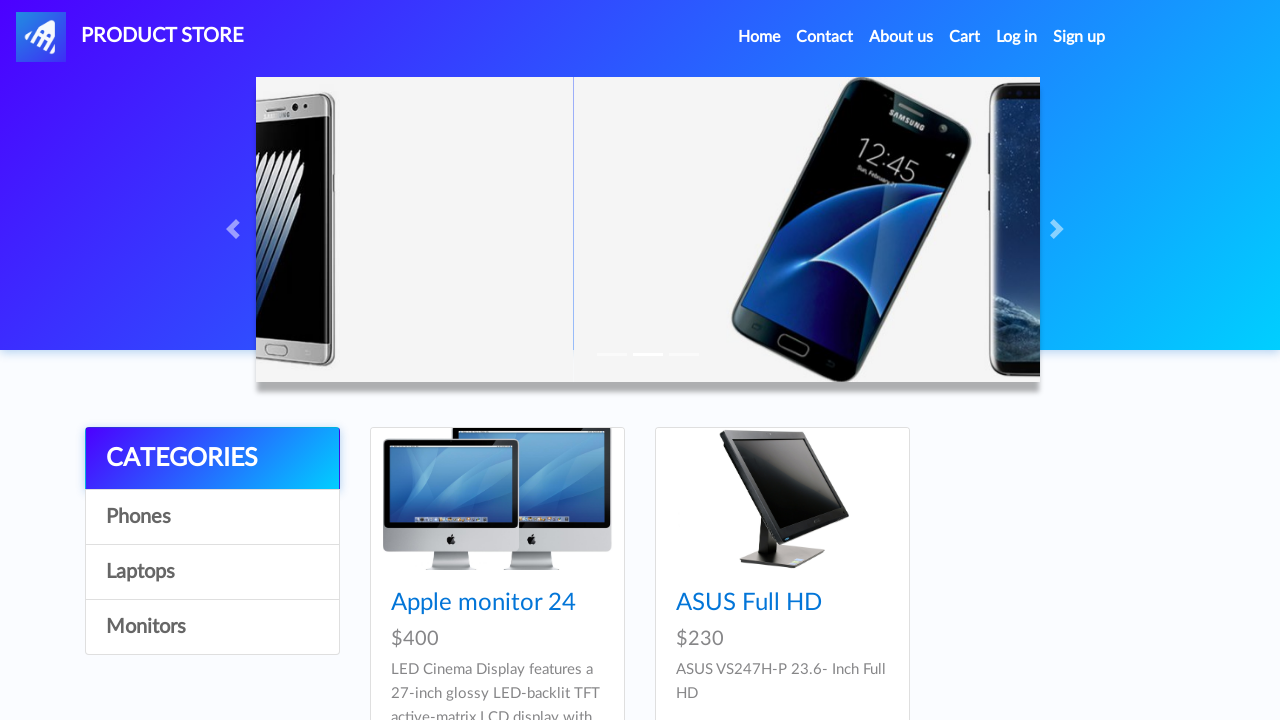

Verified 2 monitor items are displayed
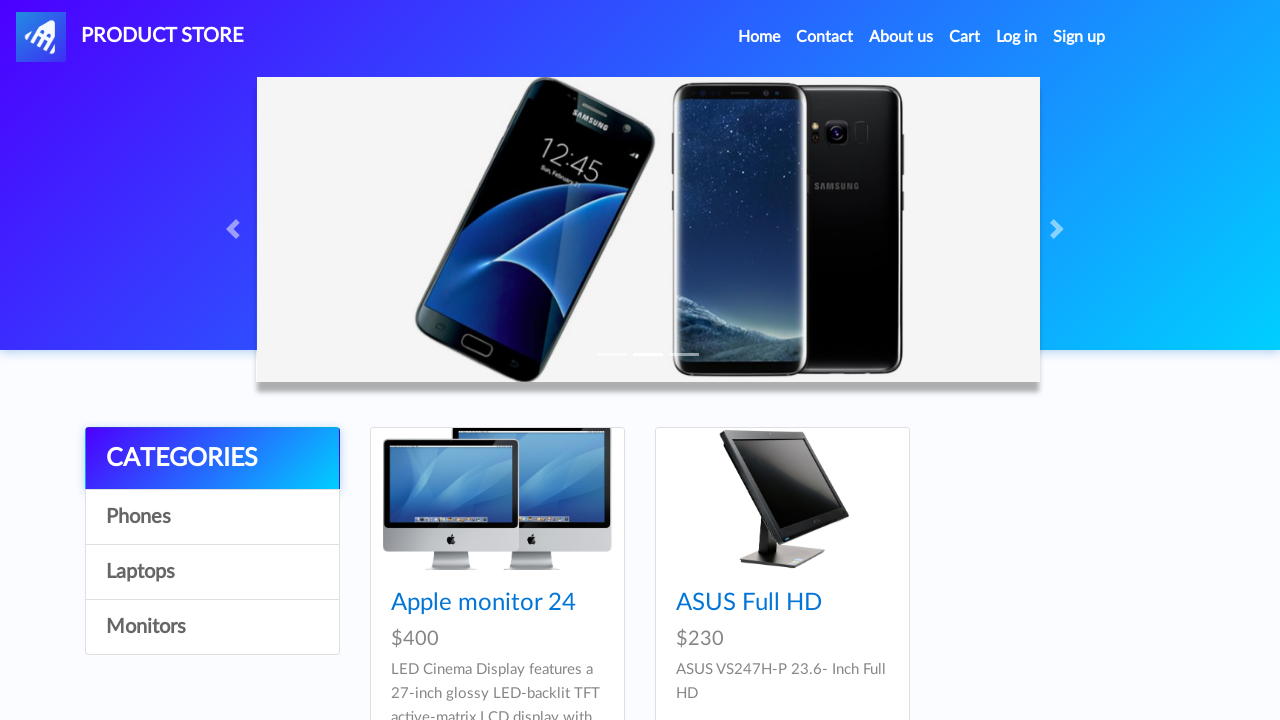

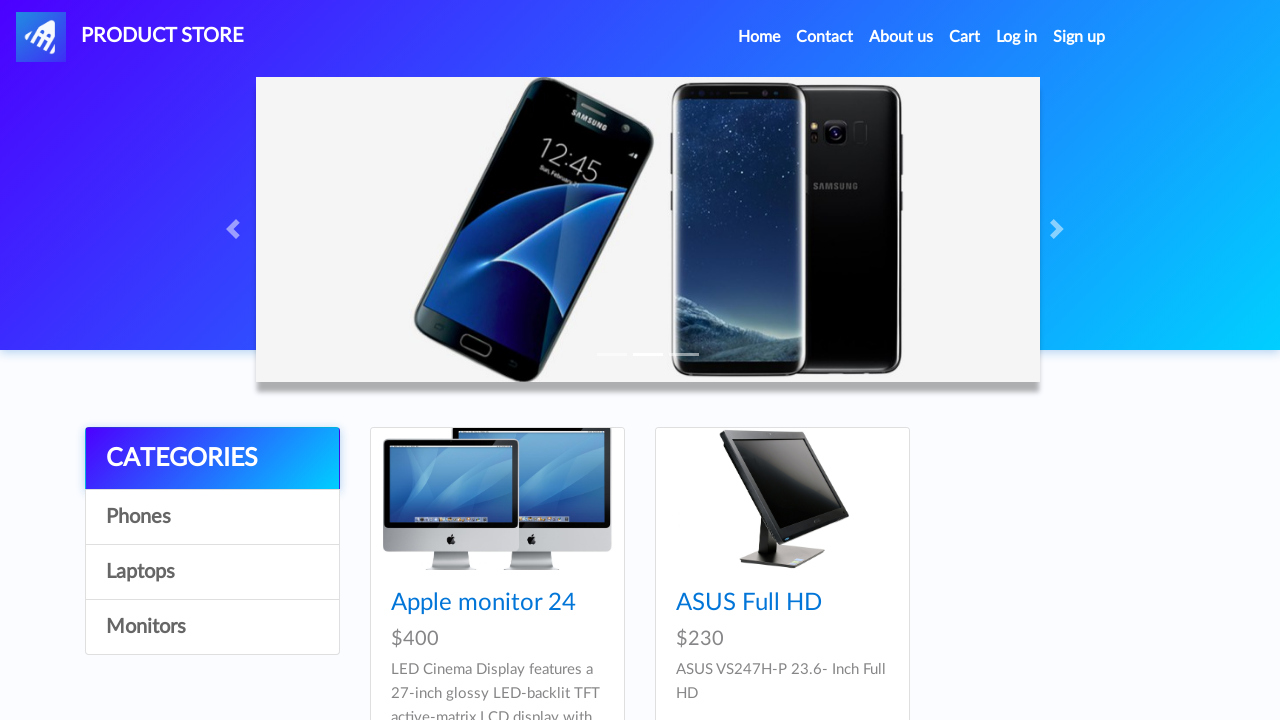